Tests a registration form by filling in required fields (first name, last name, email) and submitting the form, then verifying successful registration message

Starting URL: http://suninjuly.github.io/registration1.html

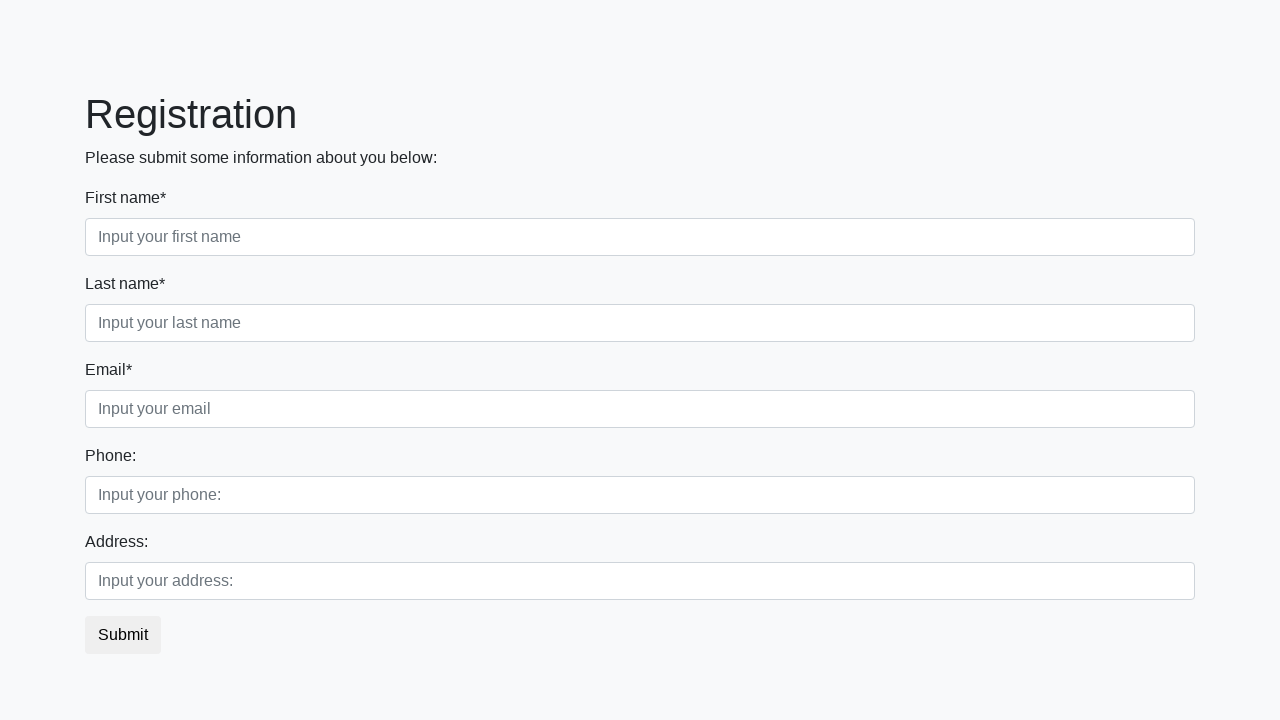

Filled first name field with 'Sabina' on xpath=//label[text()='First name*']//following-sibling::input
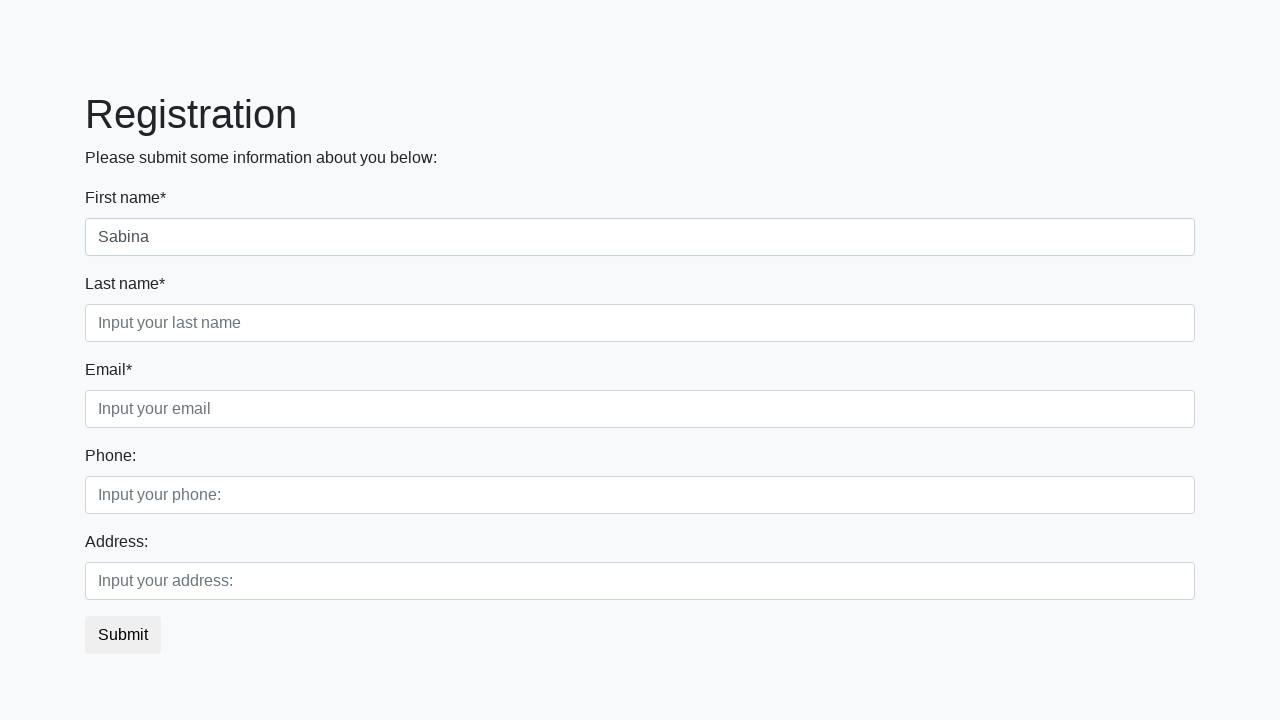

Filled last name field with 'Daneiko' on xpath=//label[text()='Last name*']//following-sibling::input
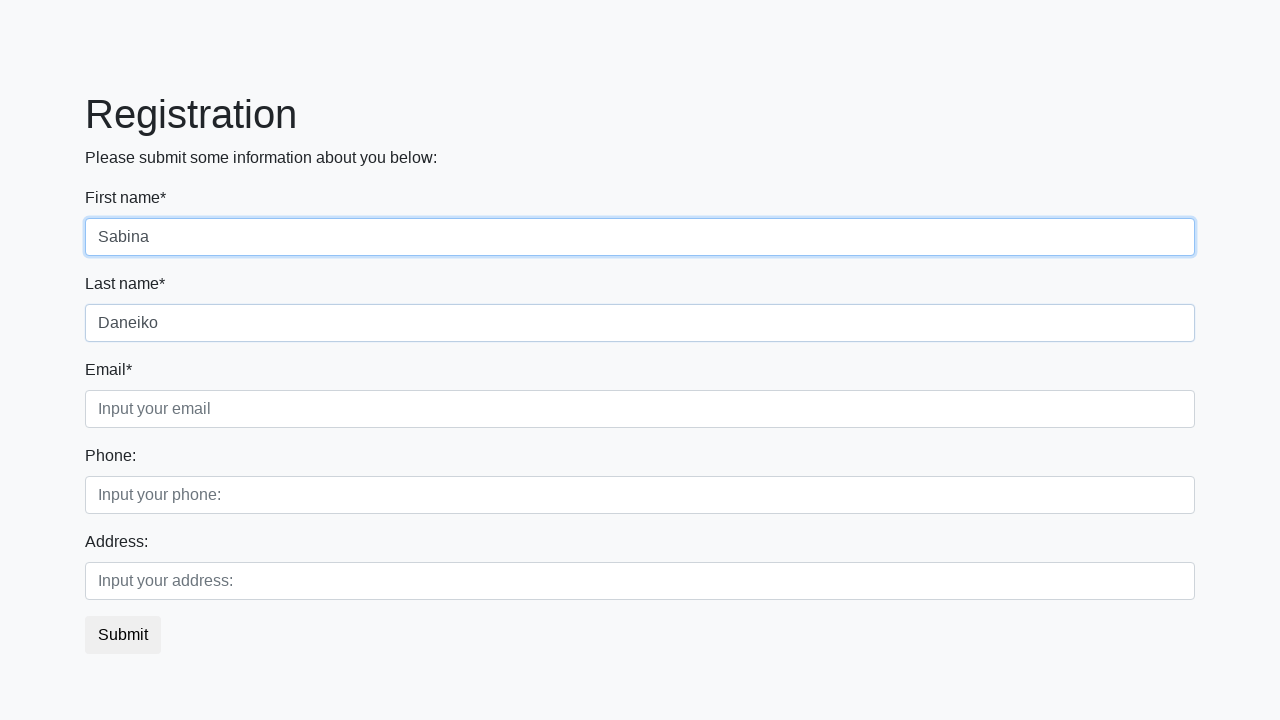

Filled email field with 'example@gmail.com' on xpath=//label[text()='Email*']//following-sibling::input
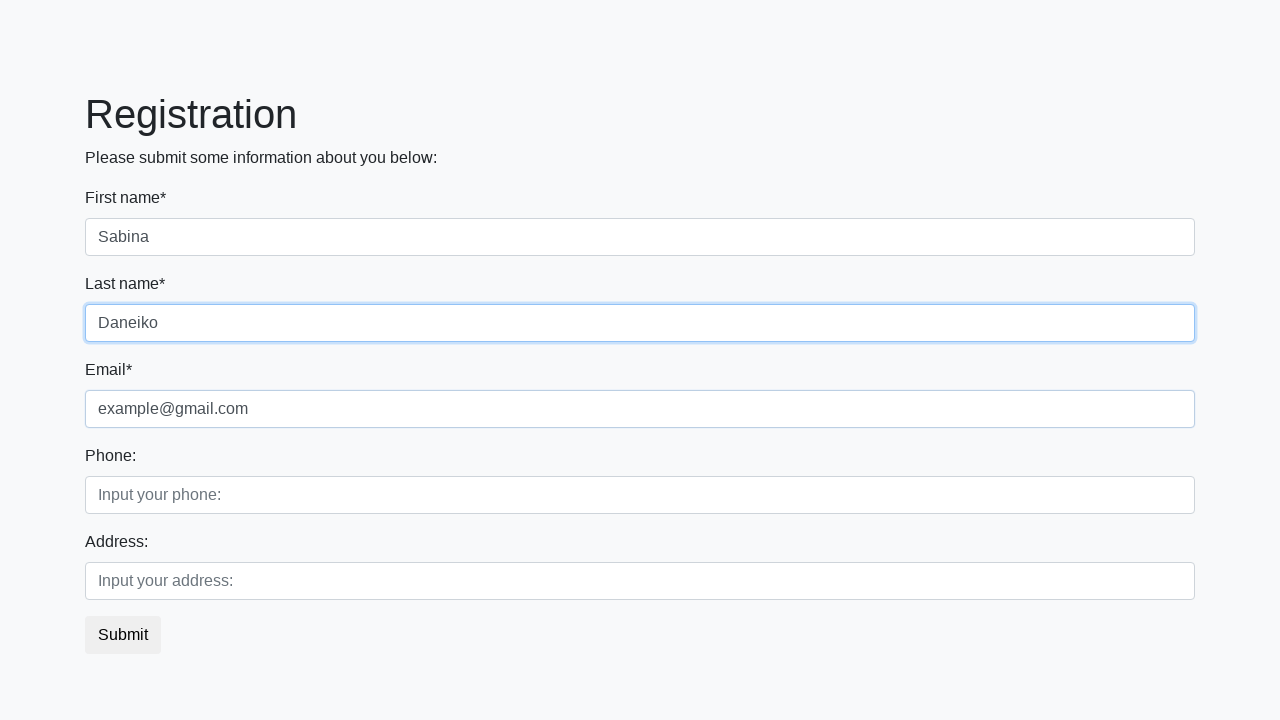

Clicked submit button to register at (123, 635) on button.btn
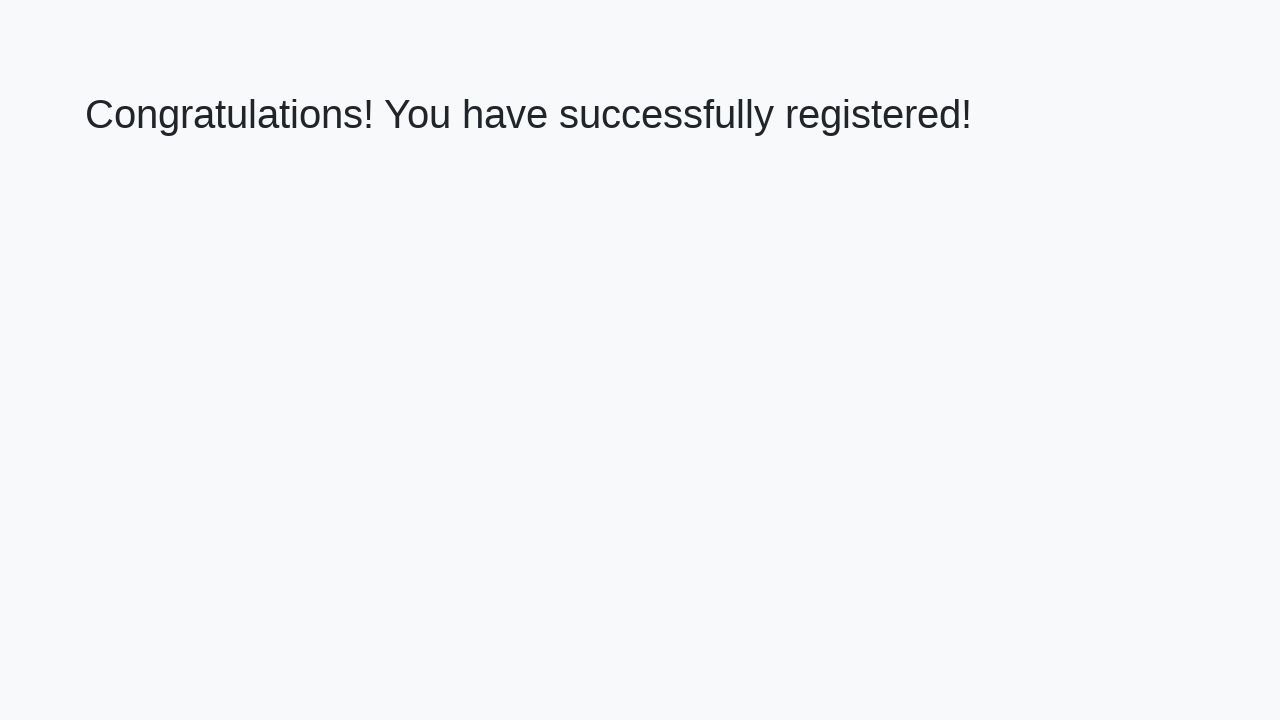

Success message header loaded
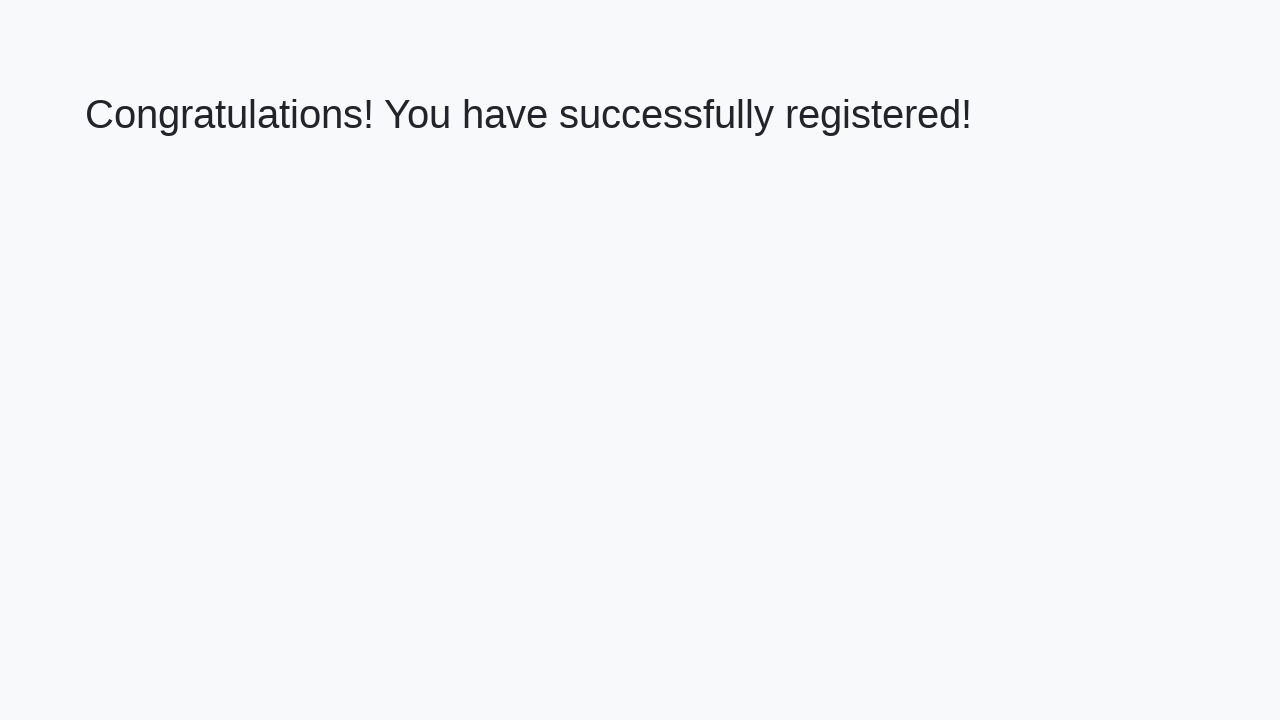

Retrieved success message text
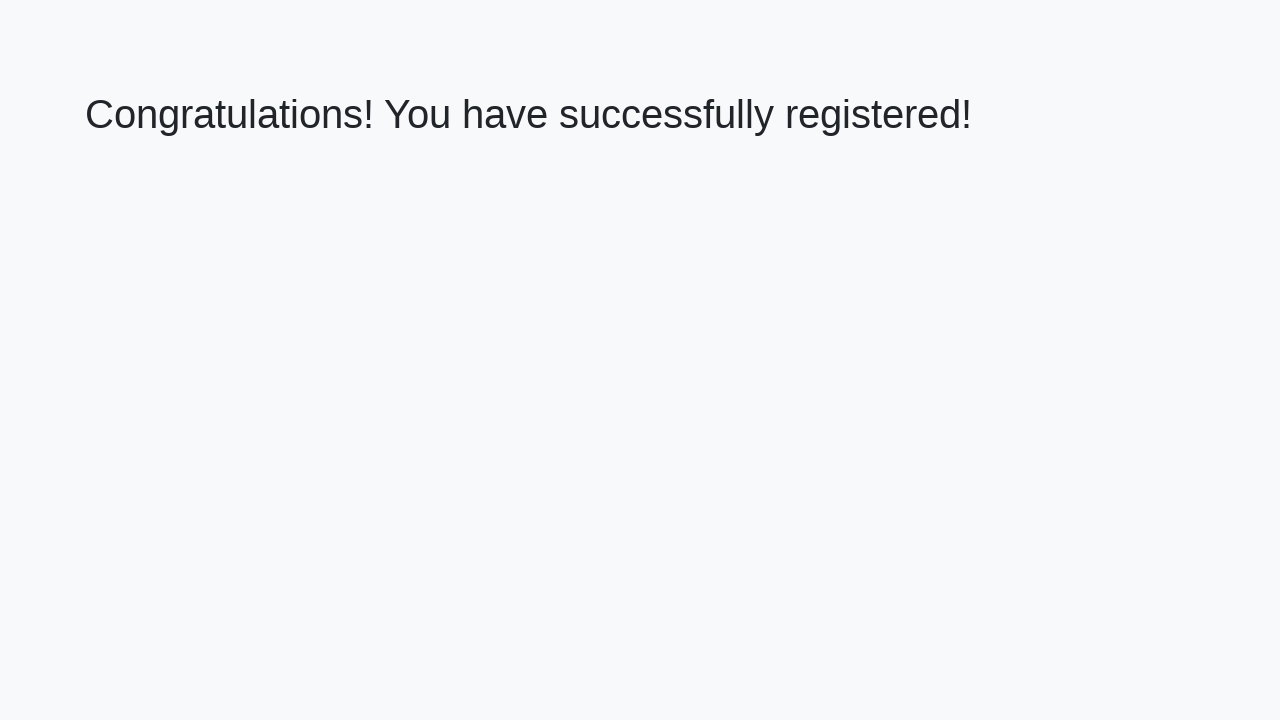

Verified successful registration message
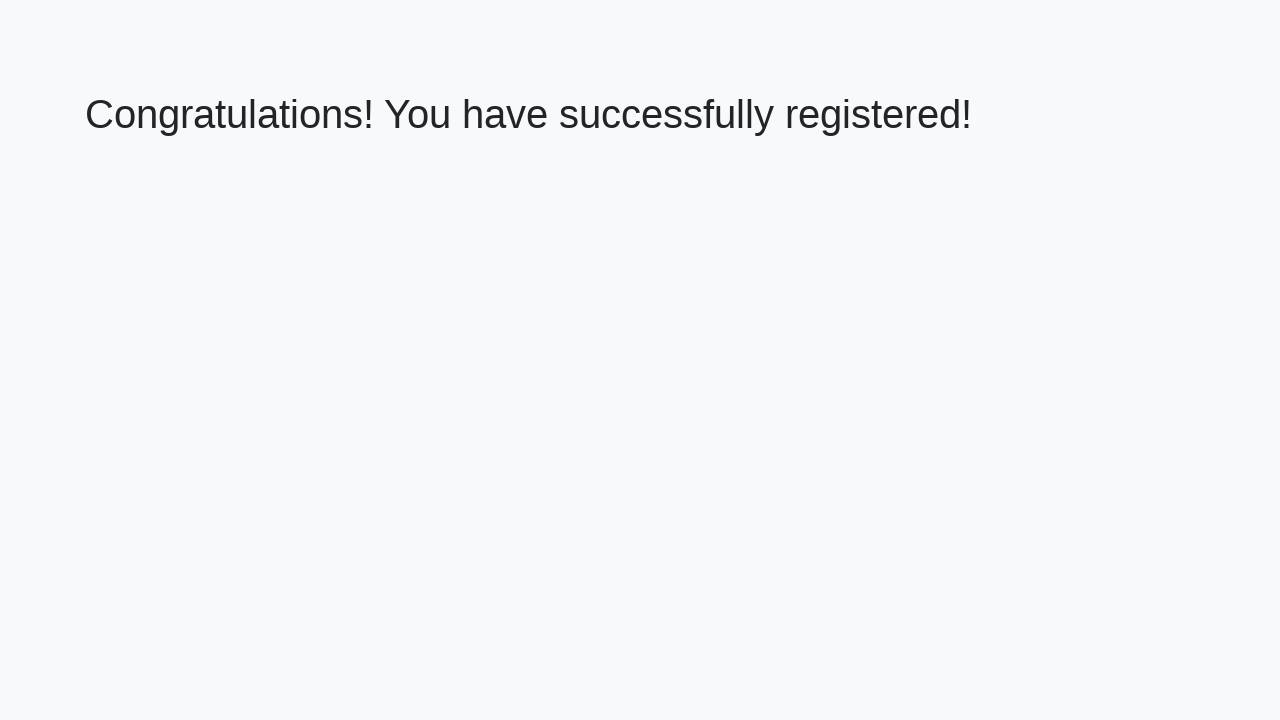

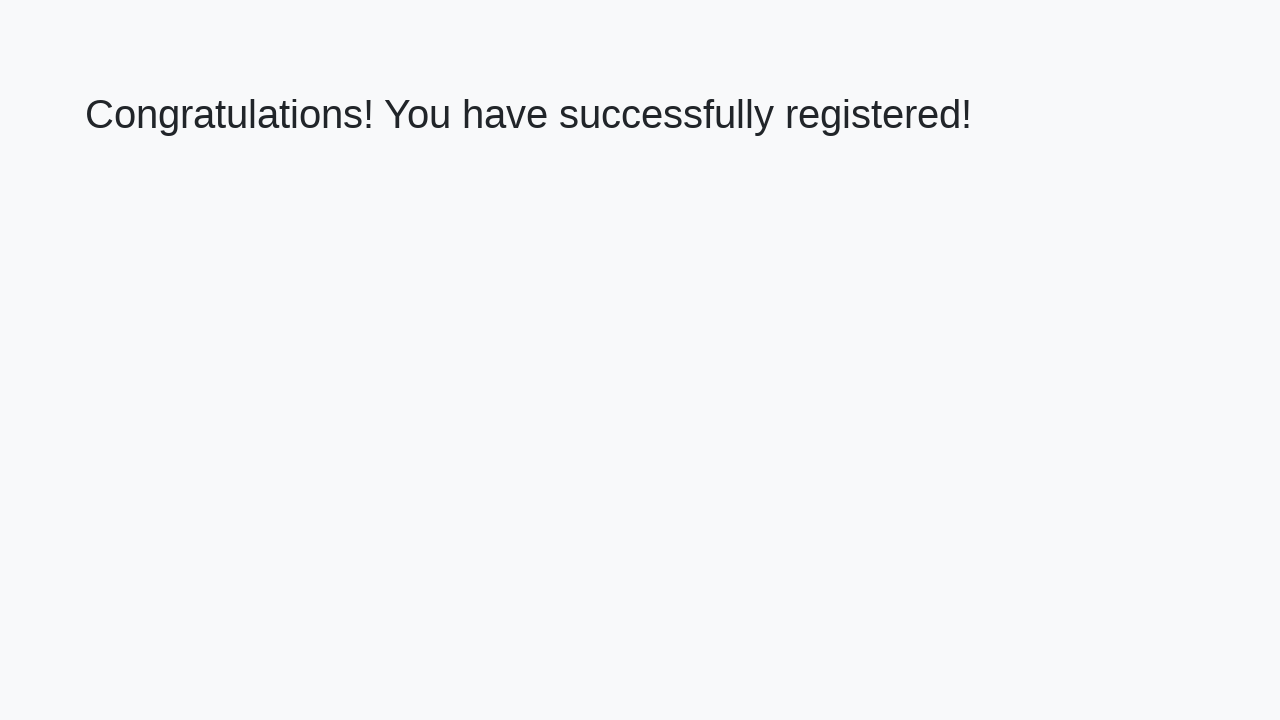